Tests the 12306 train ticket search functionality by entering departure station, arrival station, and travel date, then clicking the search button to query available tickets.

Starting URL: https://kyfw.12306.cn/otn/leftTicket/init

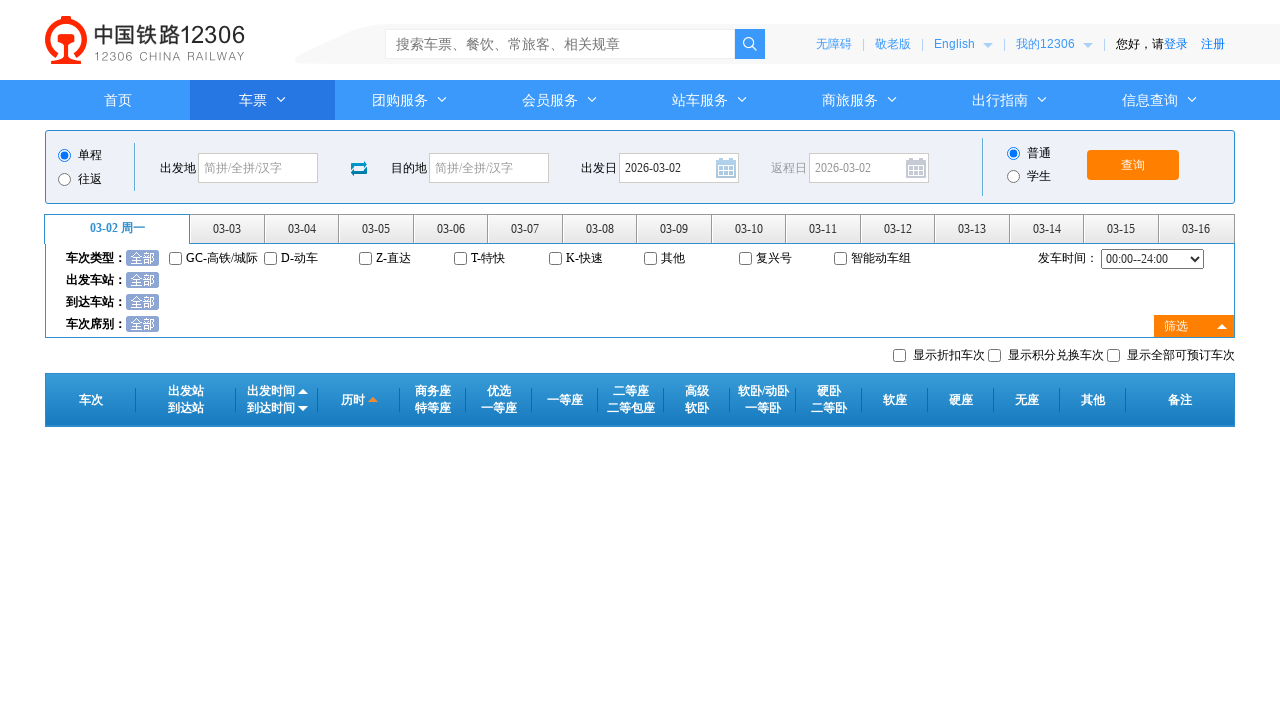

Clicked departure station field at (258, 168) on #fromStationText
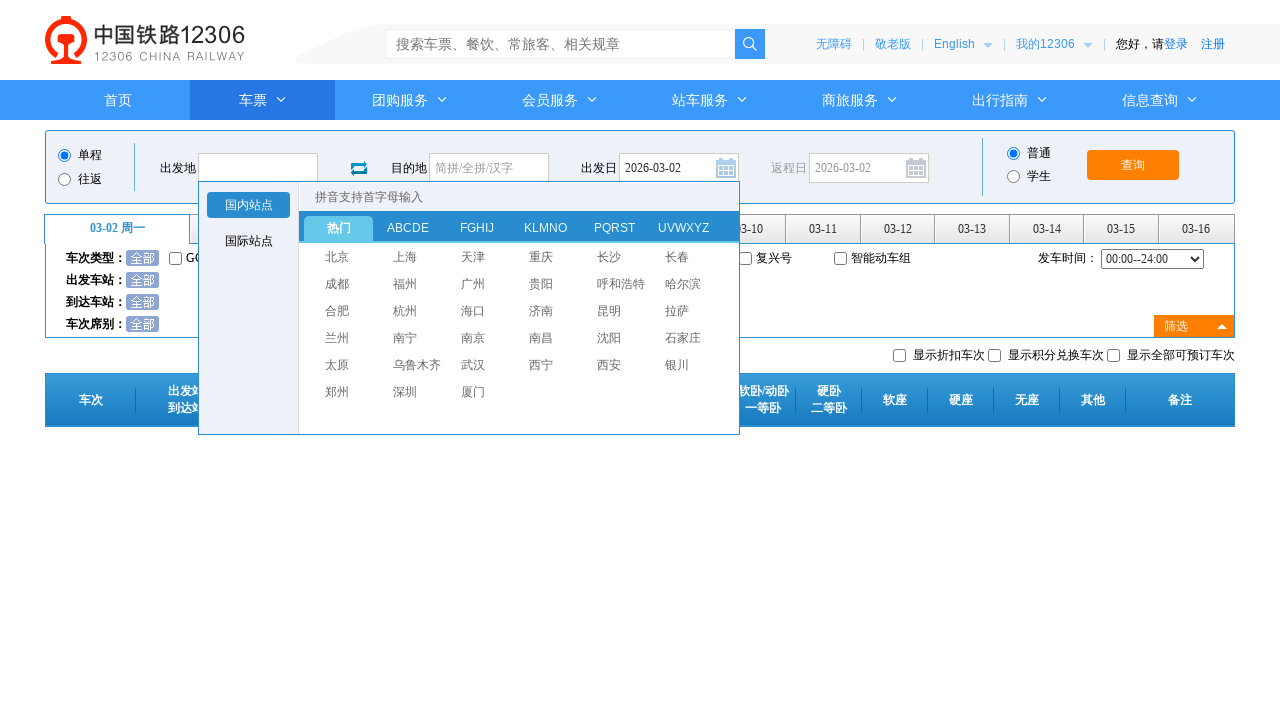

Filled departure station with '上海' on #fromStationText
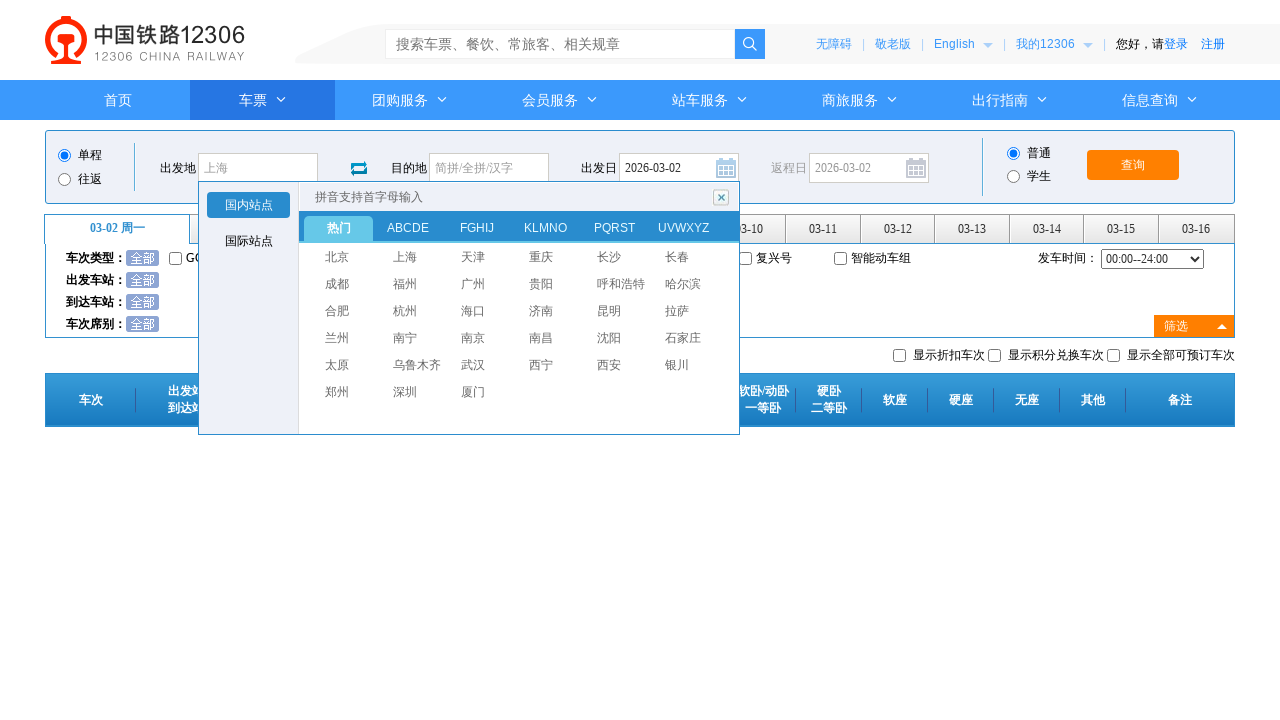

Pressed Enter to confirm departure station
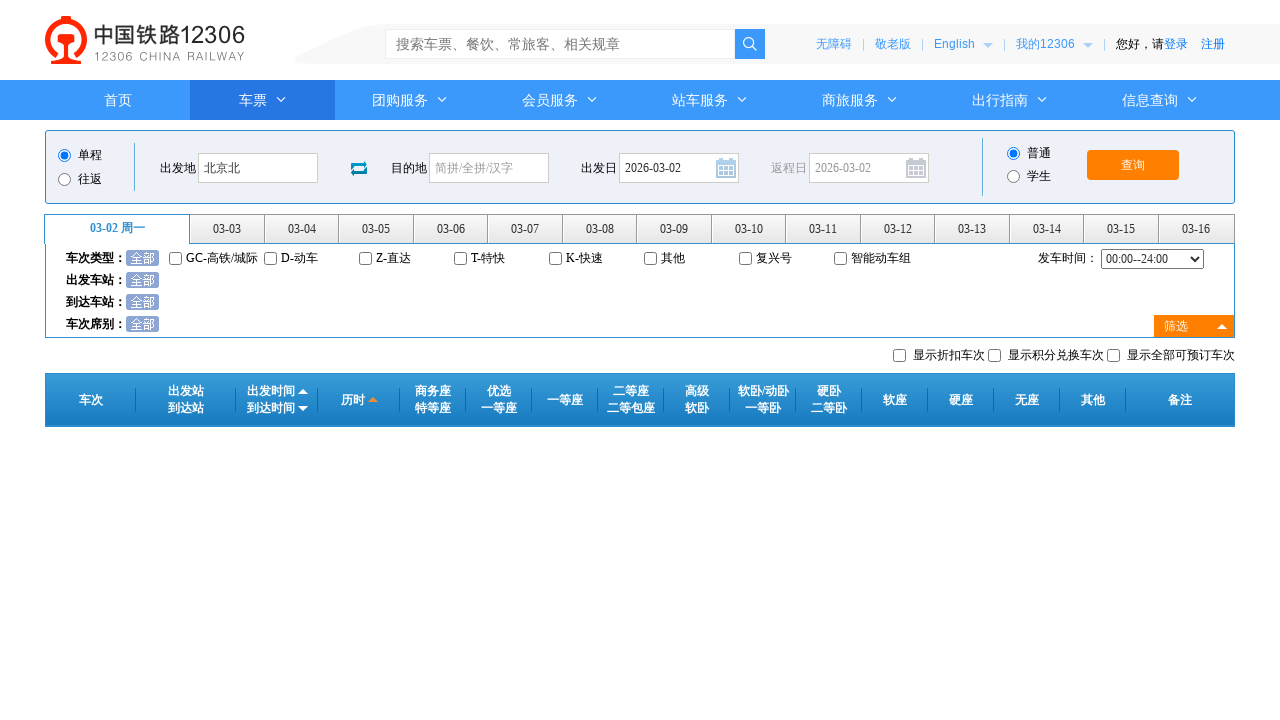

Clicked arrival station field at (489, 168) on #toStationText
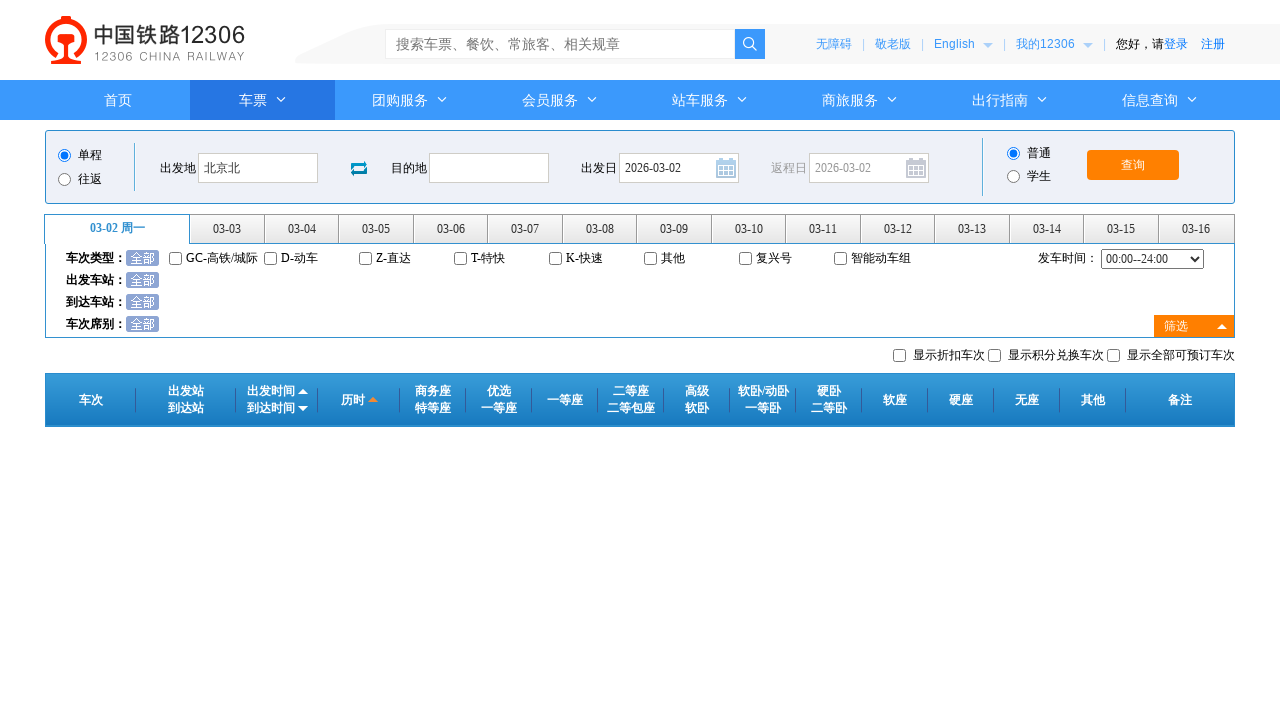

Filled arrival station with '北京' on #toStationText
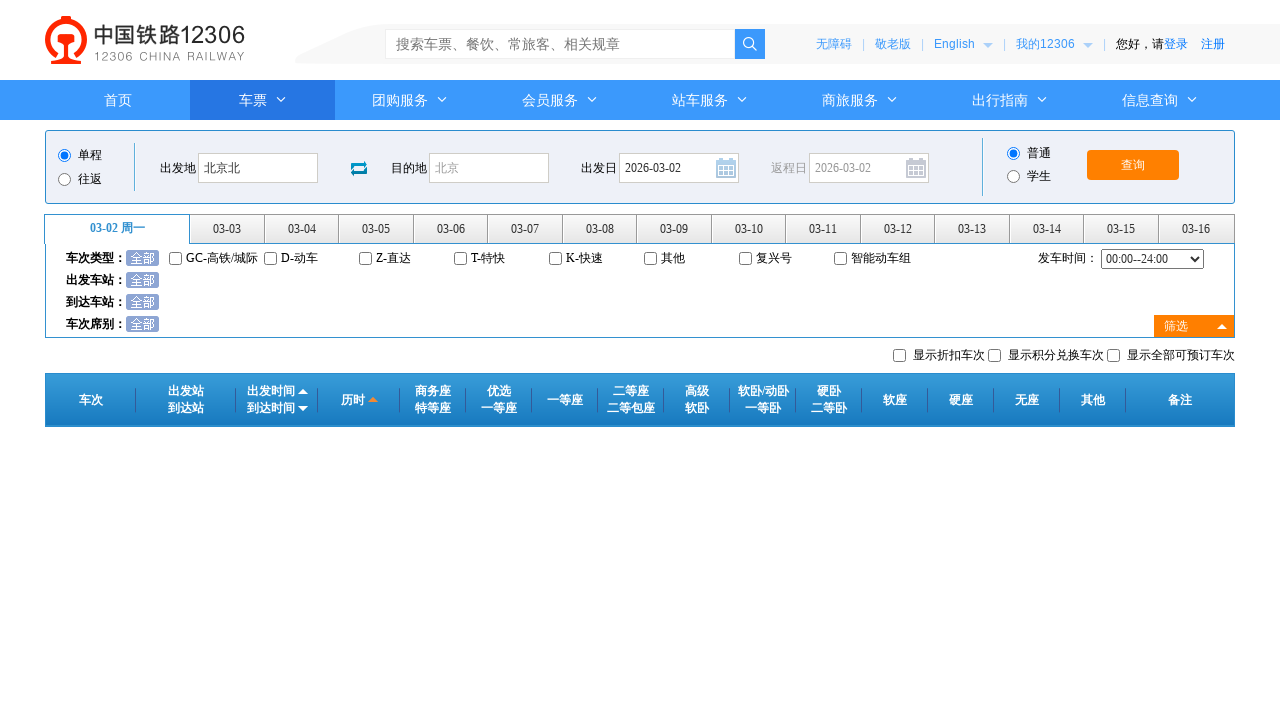

Pressed Enter to confirm arrival station
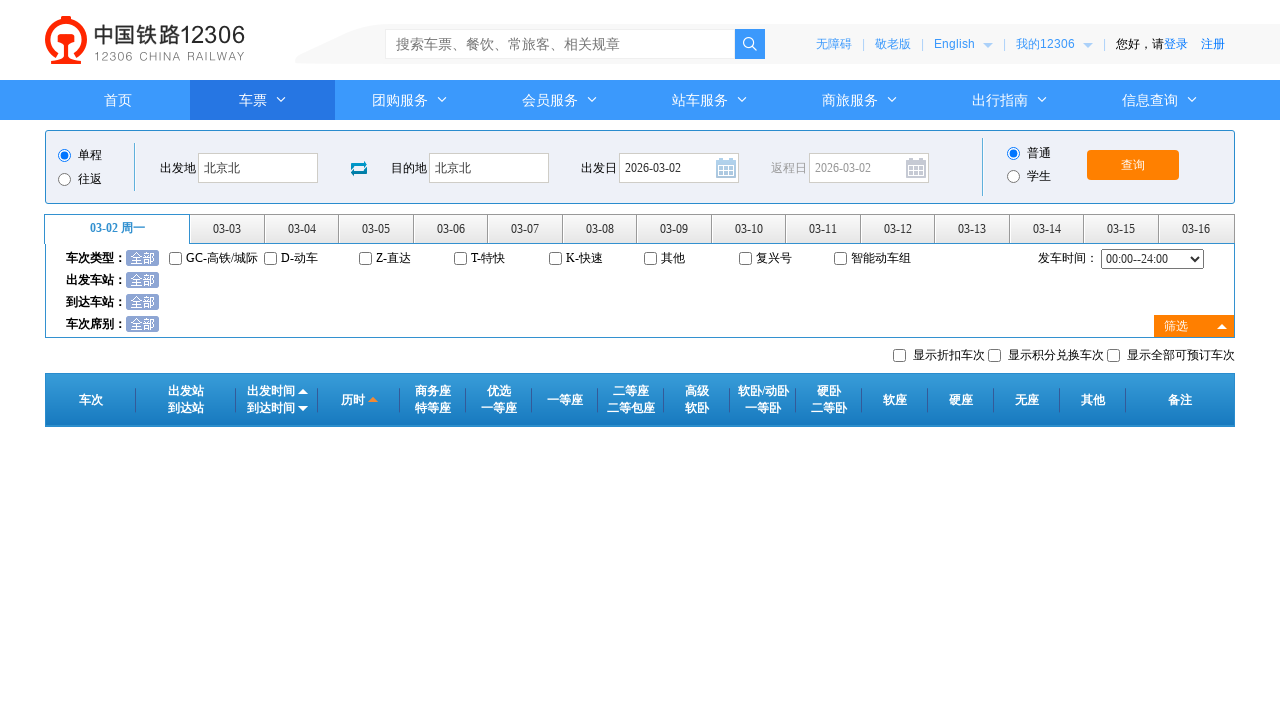

Removed readonly attribute from date field
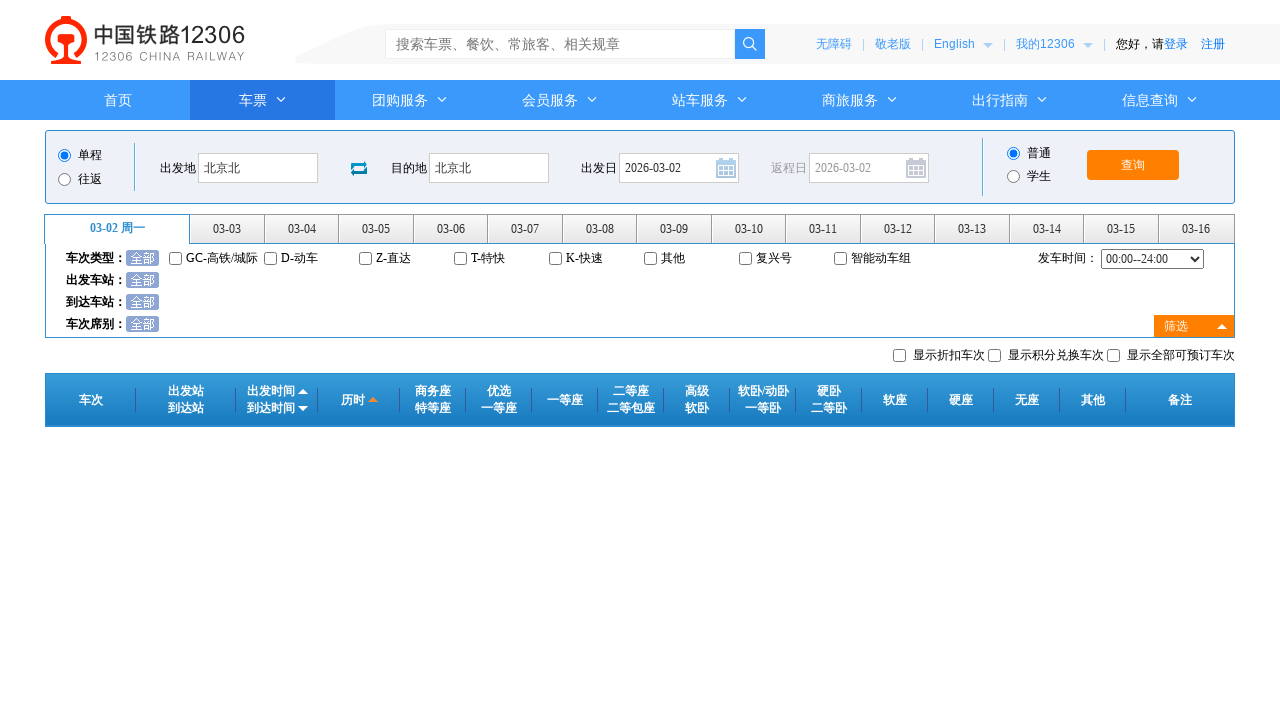

Filled travel date with '2024-03-15' on #train_date
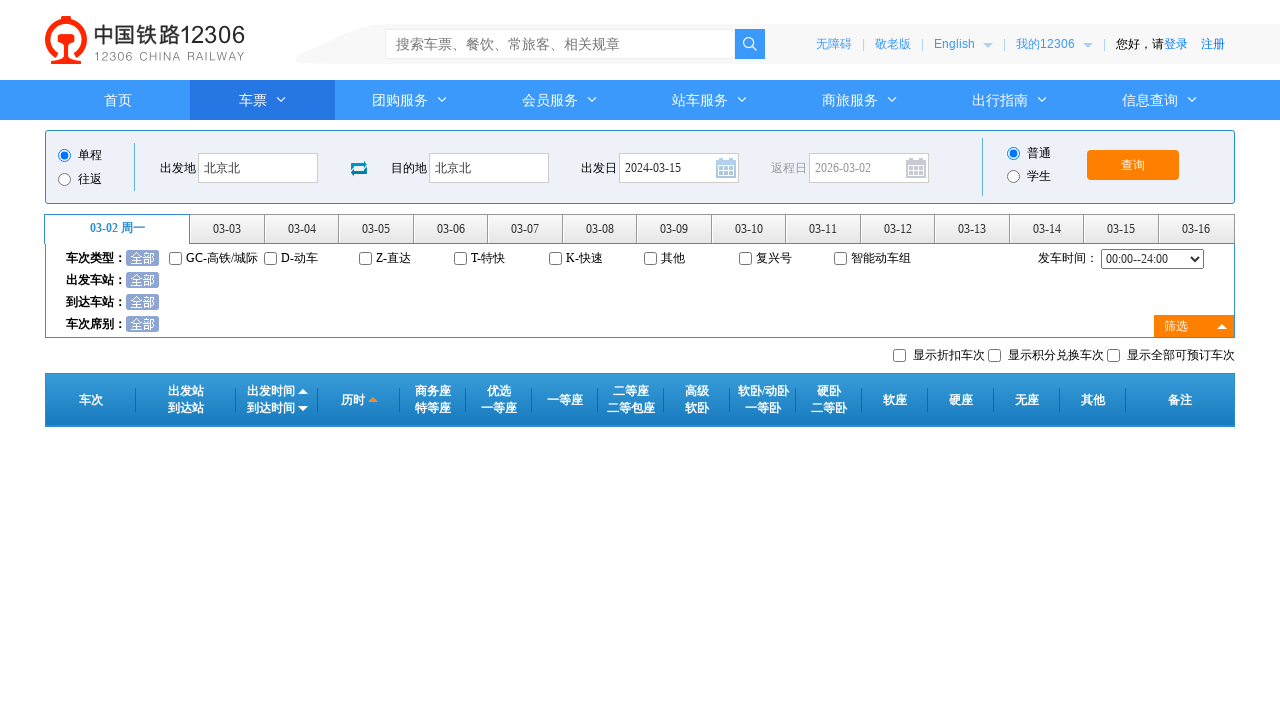

Clicked date field to confirm selection at (679, 168) on #train_date
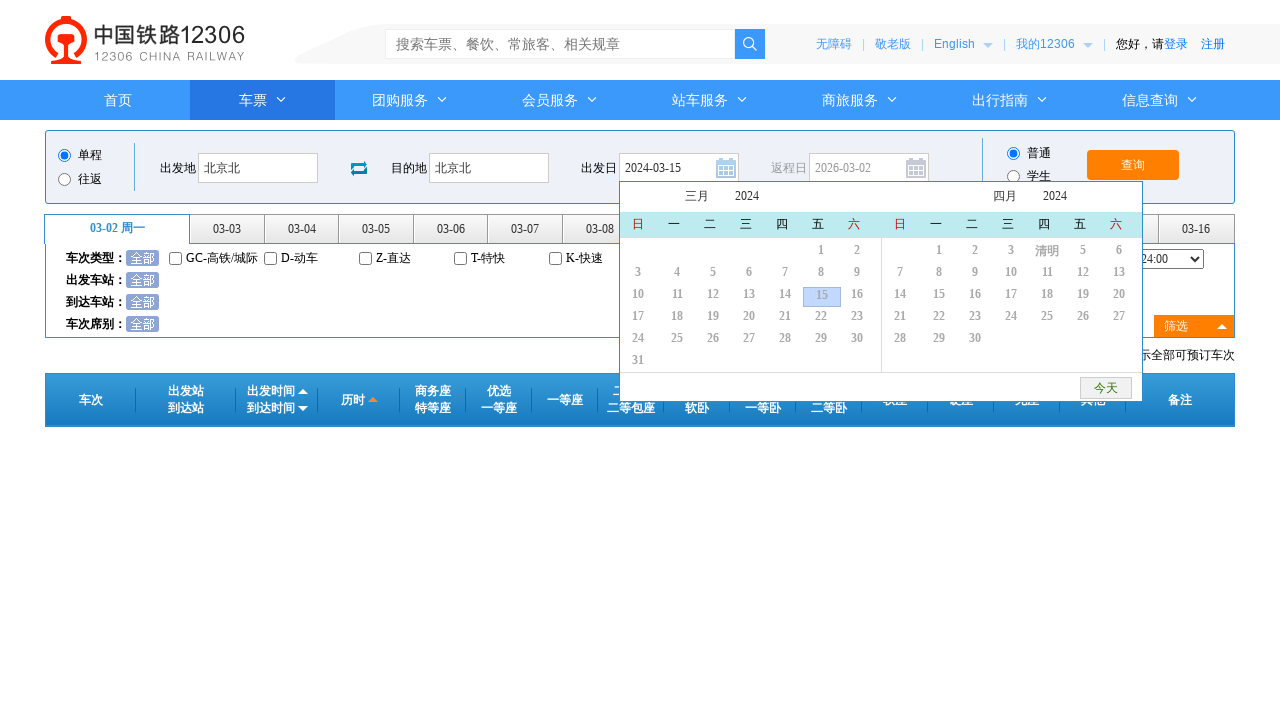

Clicked search button to query available tickets at (1133, 165) on #query_ticket
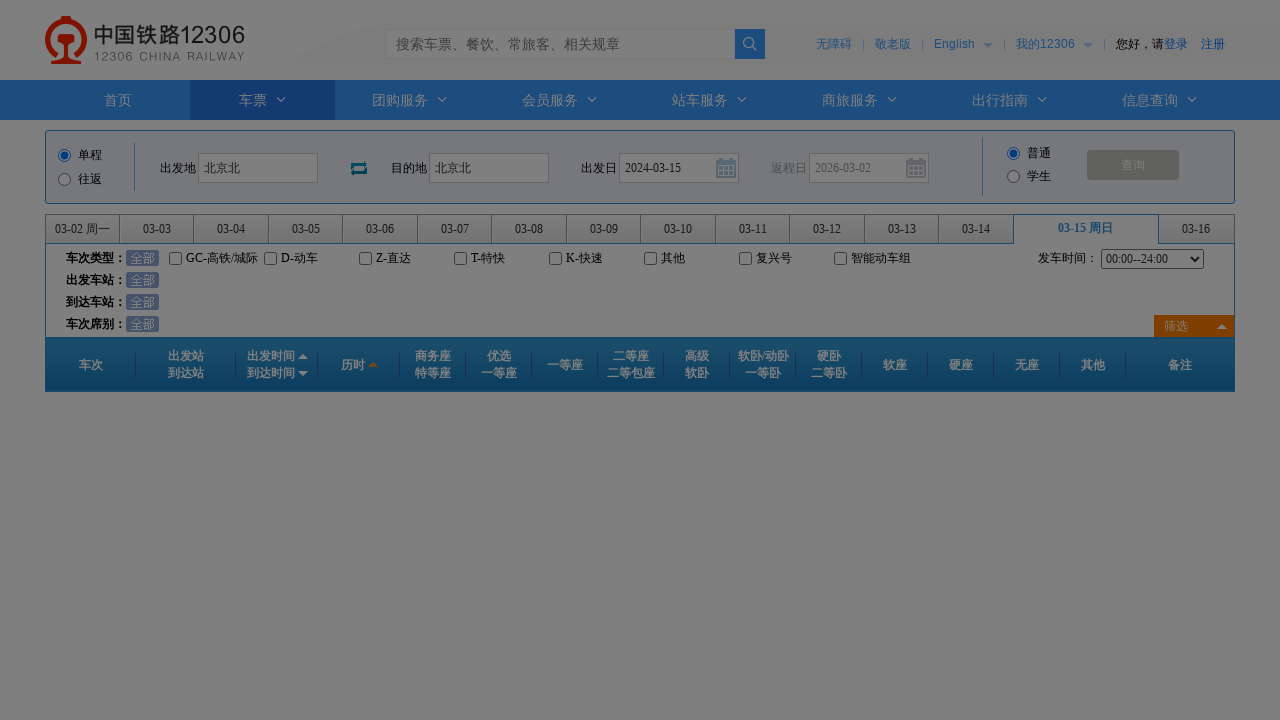

Waited 2 seconds for search results to load
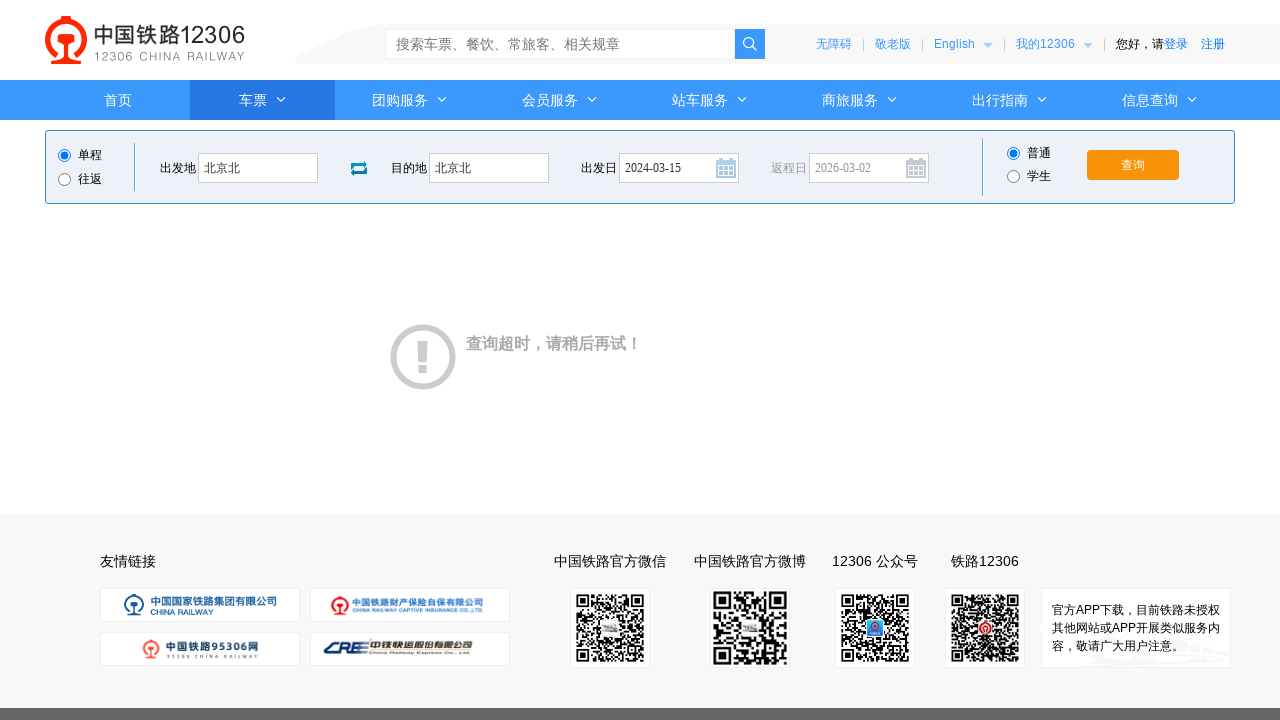

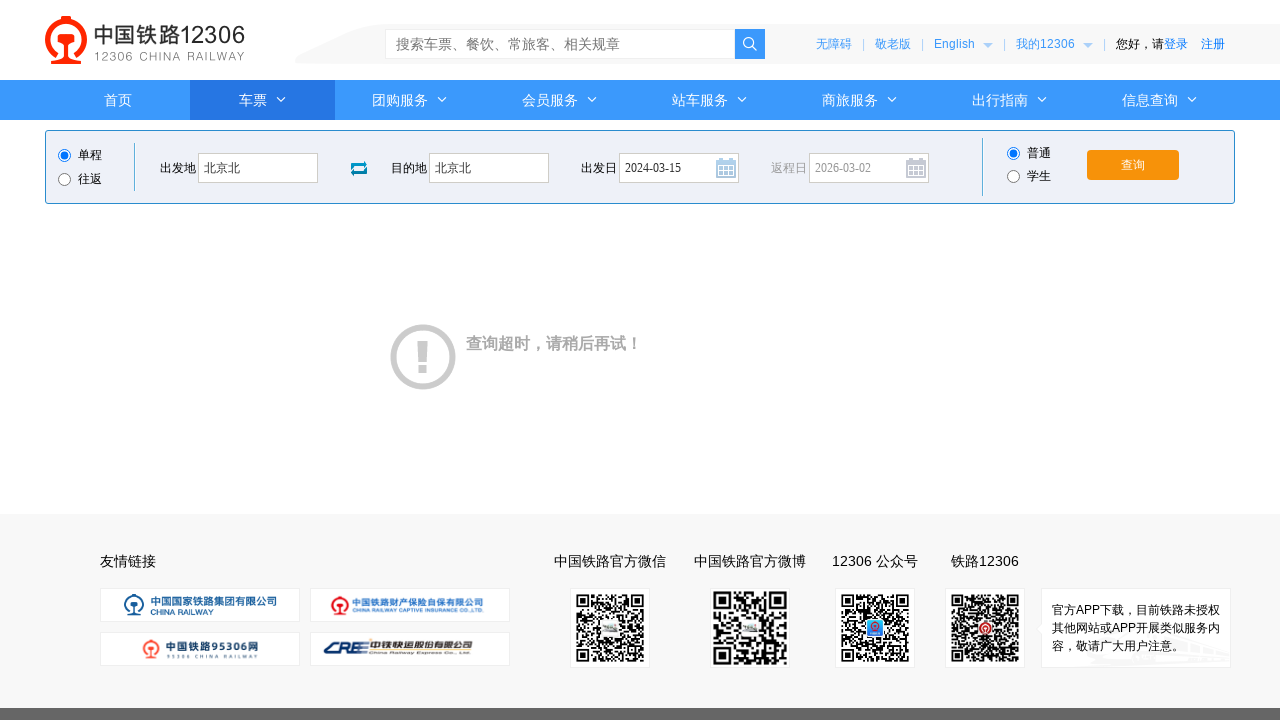